Simple test that navigates to rameshsoft.com website and loads the page

Starting URL: https://www.rameshsoft.com

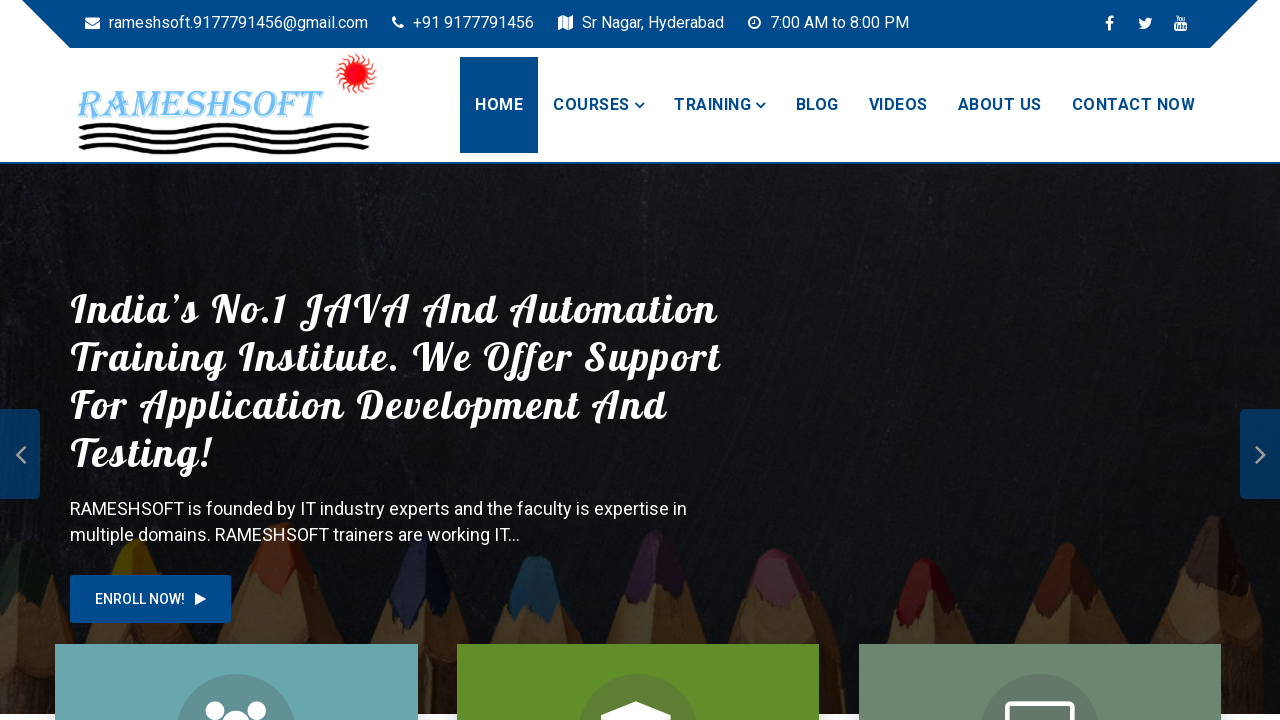

Waited for page to reach domcontentloaded state on rameshsoft.com
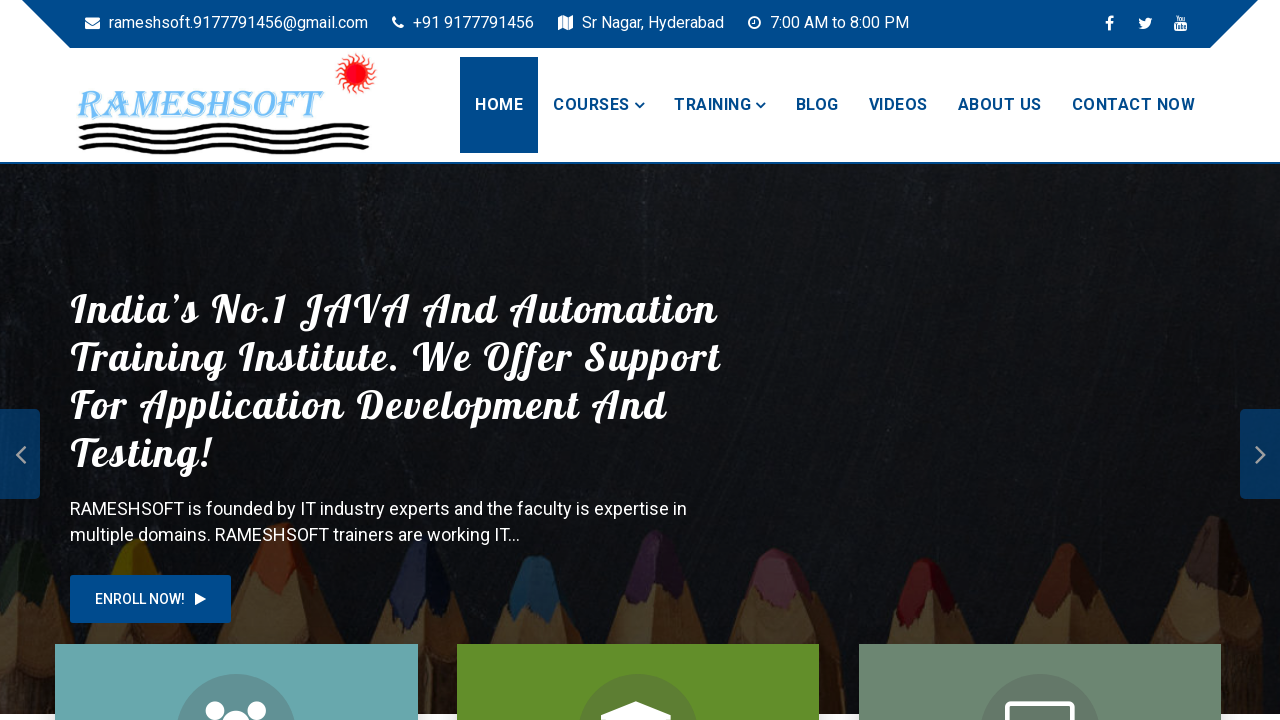

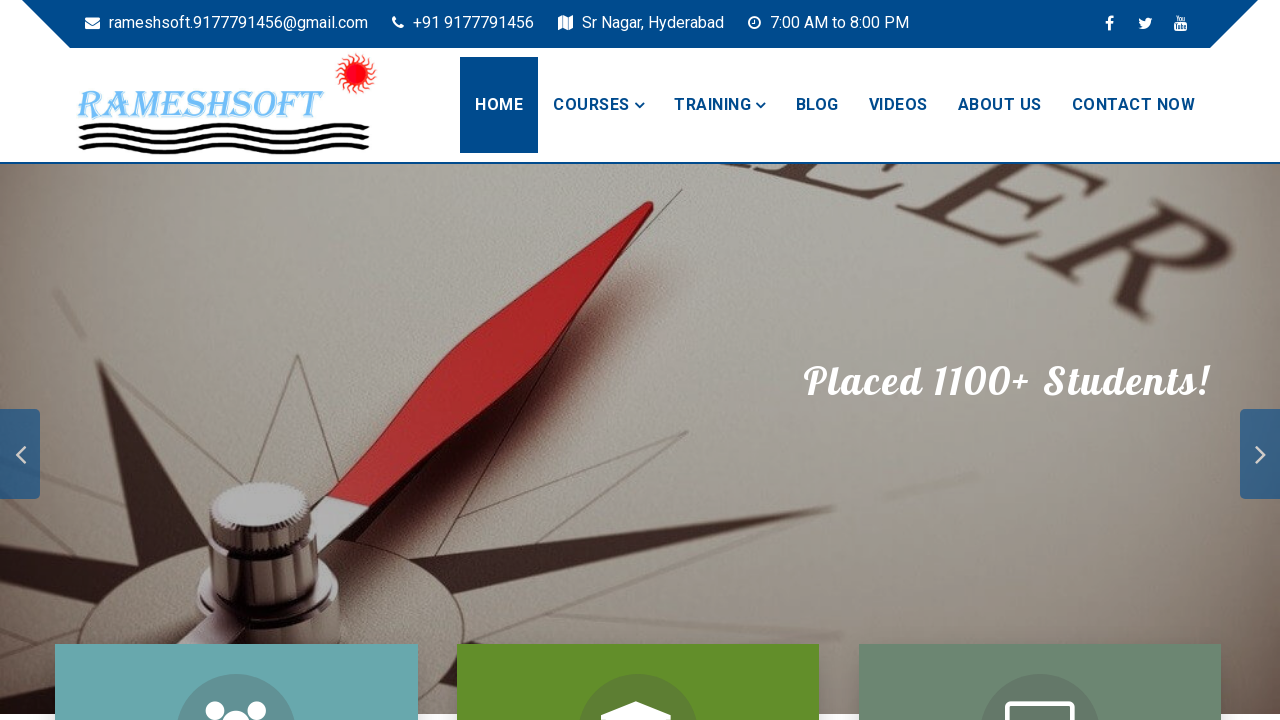